Tests the Green Kart shopping site by searching for products containing "ca", verifying 4 products are displayed, adding "Cashews" to cart, and checking the brand logo text.

Starting URL: https://rahulshettyacademy.com/seleniumPractise/

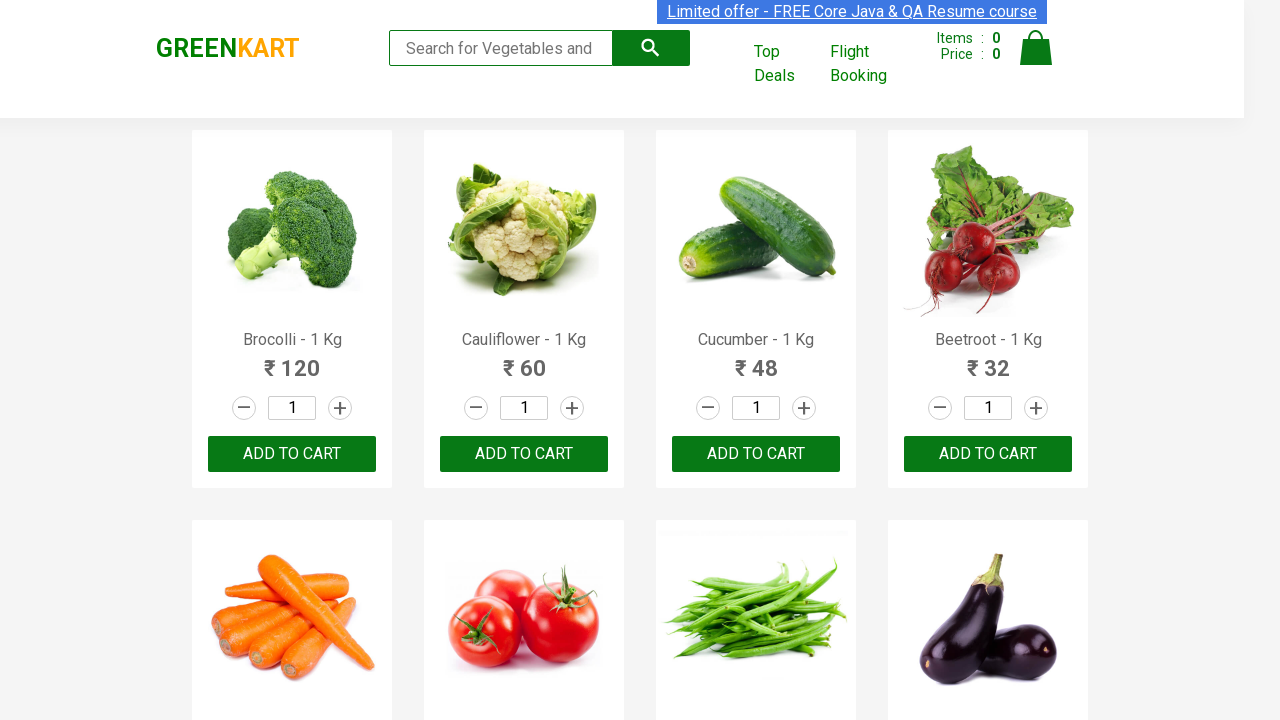

Filled search box with 'ca' on .search-keyword
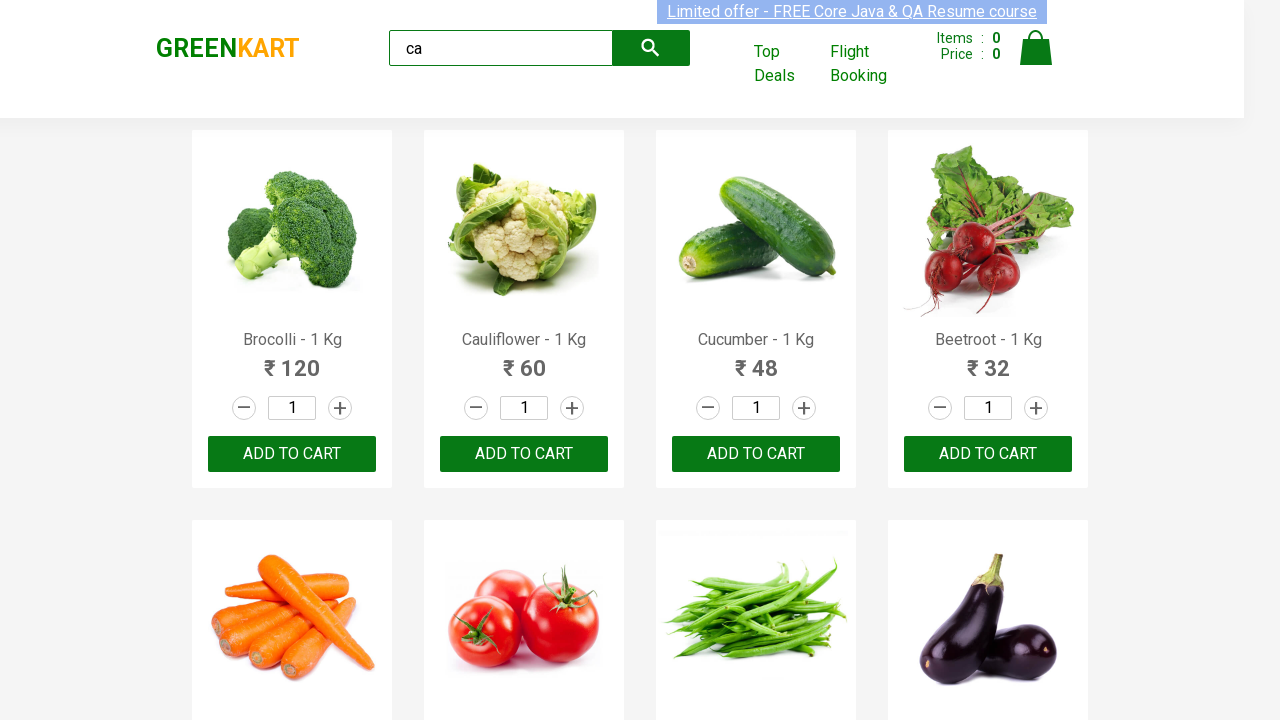

Waited 2000ms for search results to load
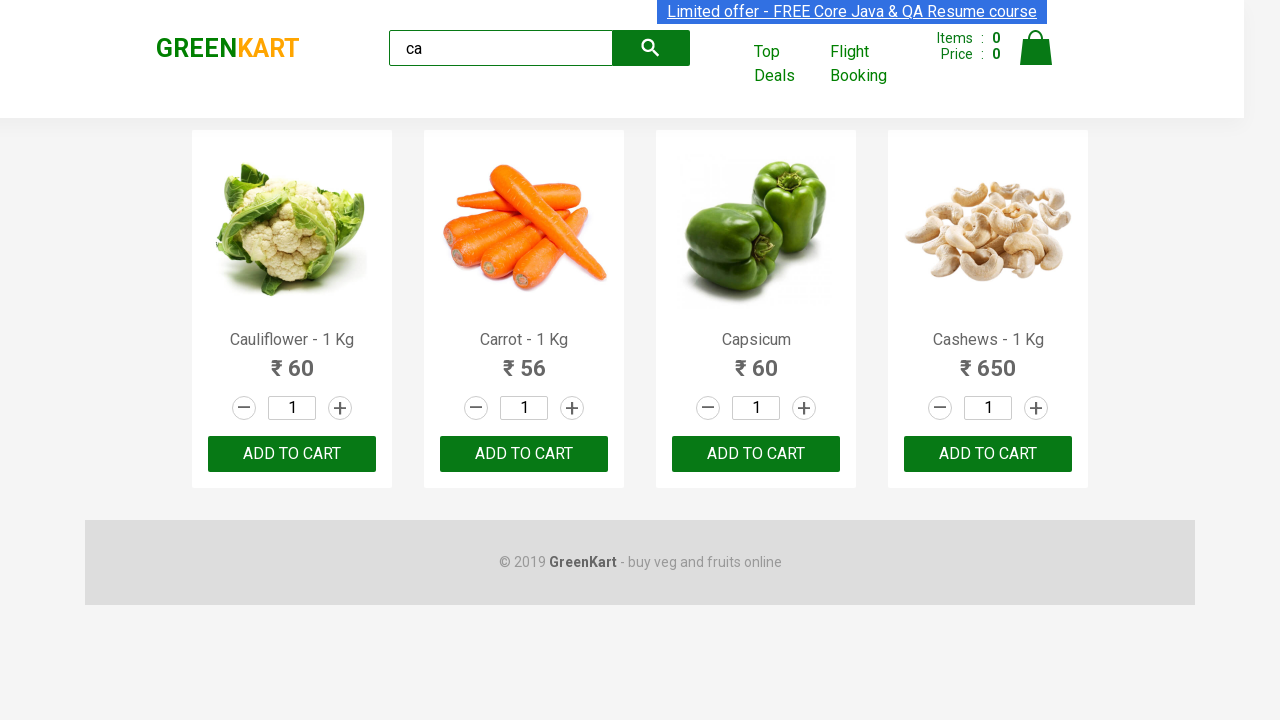

Verified 4 products are displayed after searching for 'ca'
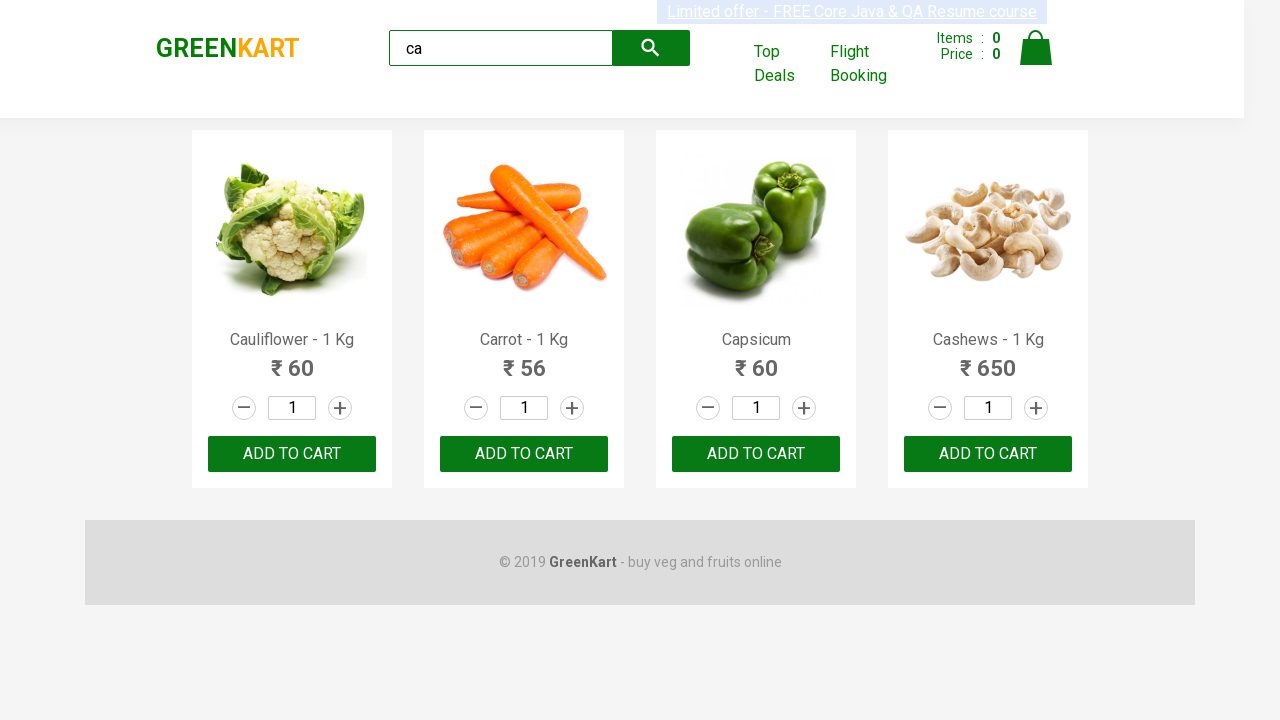

Retrieved product name: Cauliflower - 1 Kg
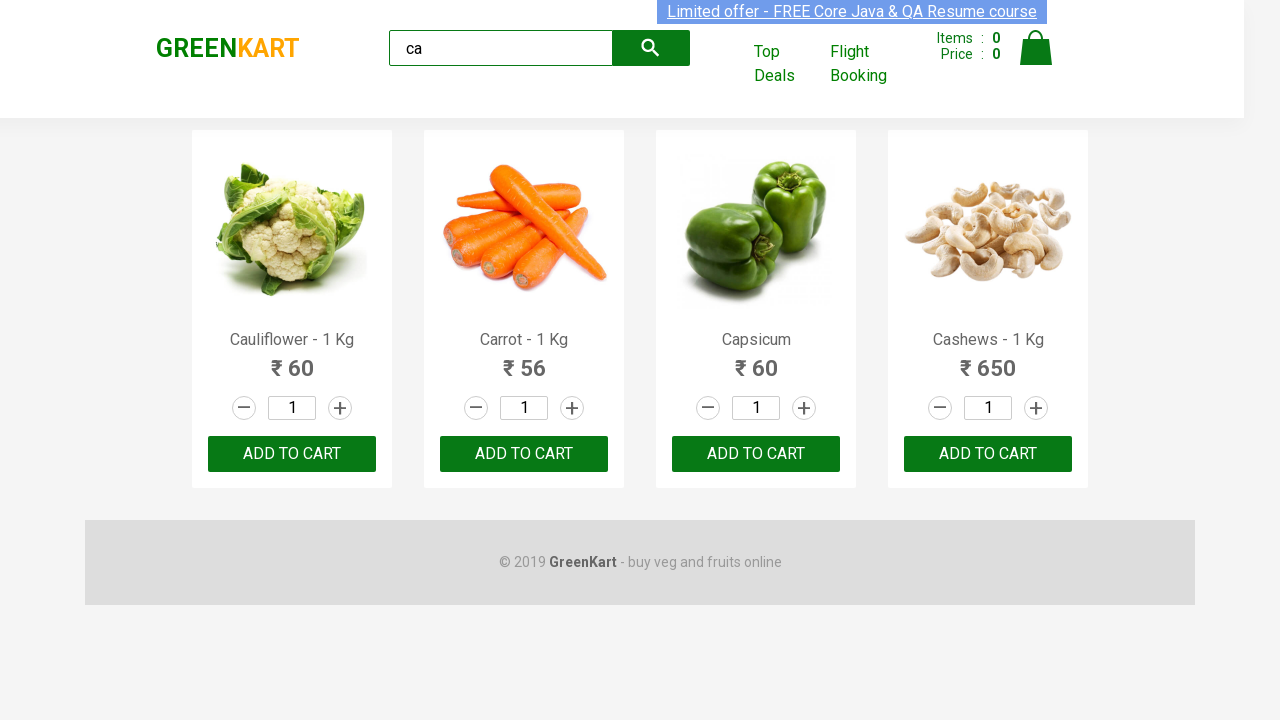

Retrieved product name: Carrot - 1 Kg
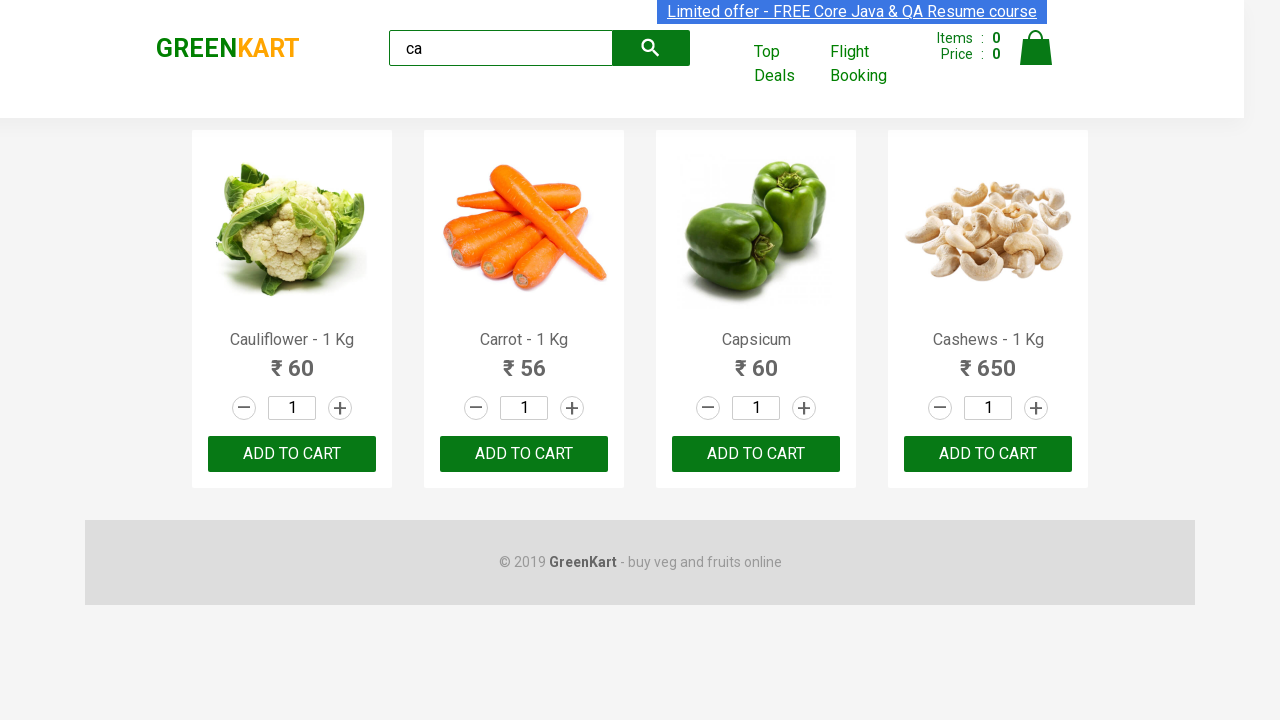

Retrieved product name: Capsicum
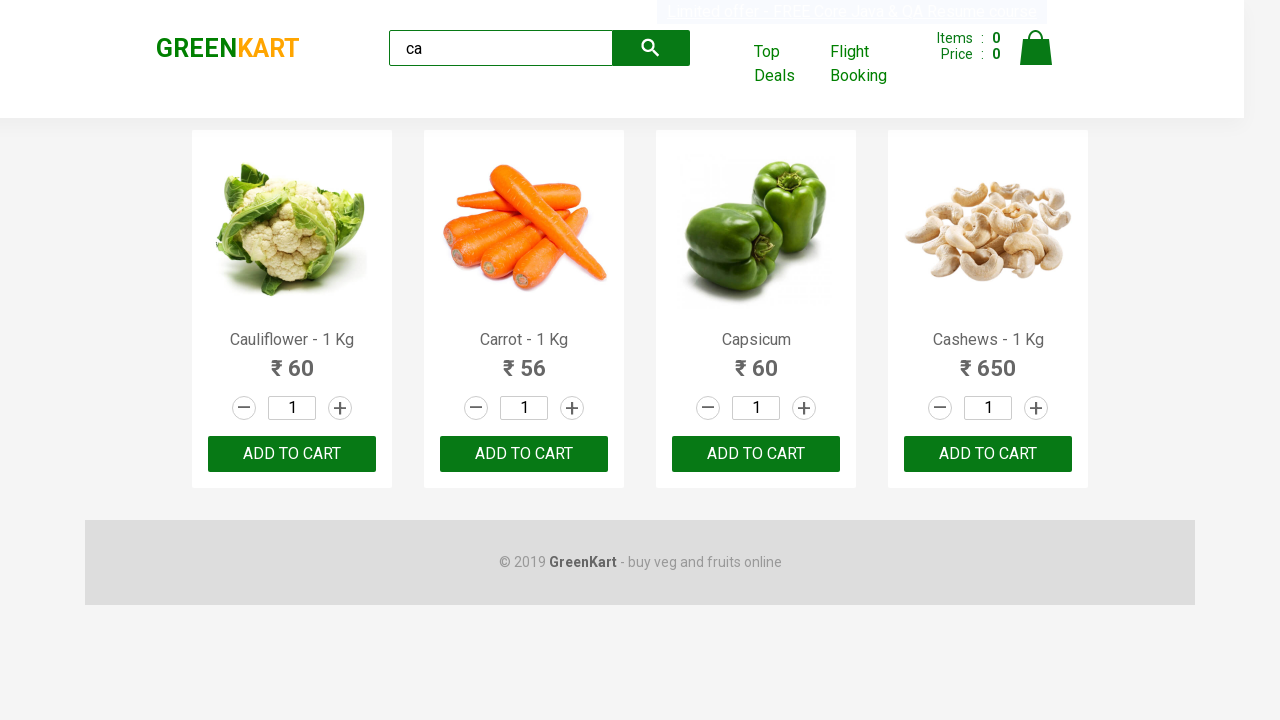

Retrieved product name: Cashews - 1 Kg
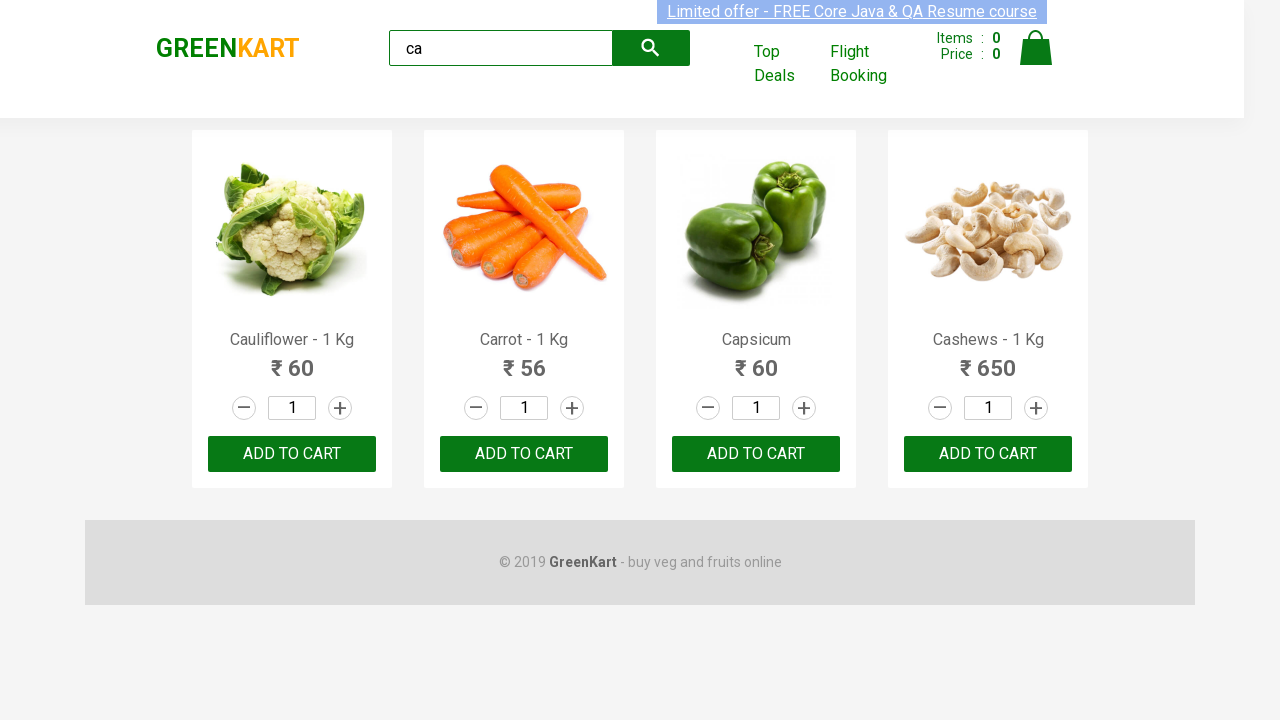

Clicked Add to Cart button for Cashews at (988, 454) on .products .product >> nth=3 >> button
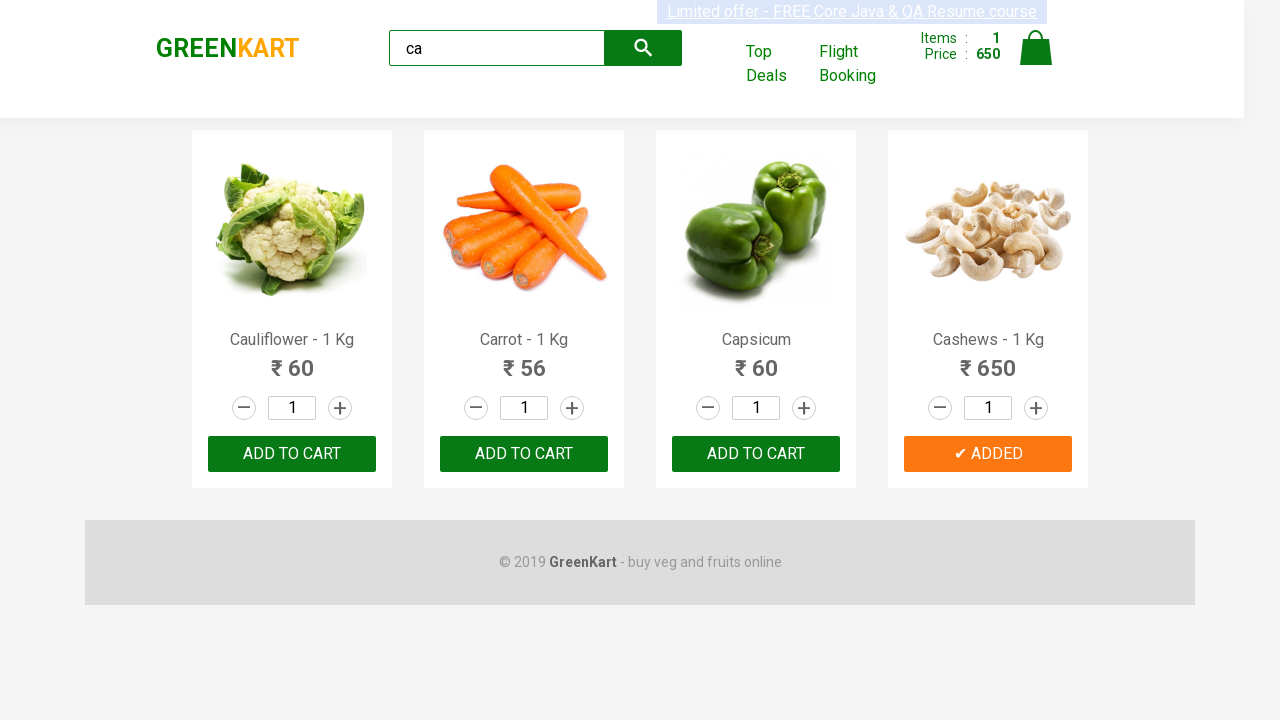

Retrieved brand logo text: GREENKART
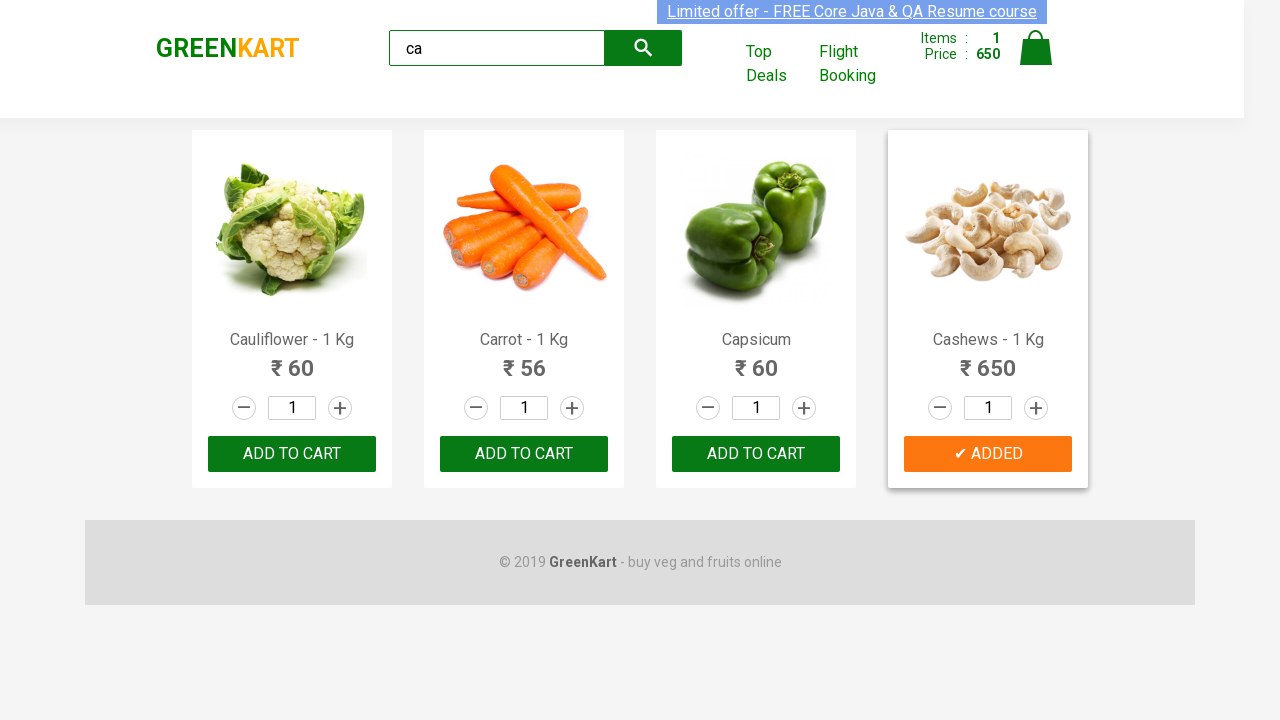

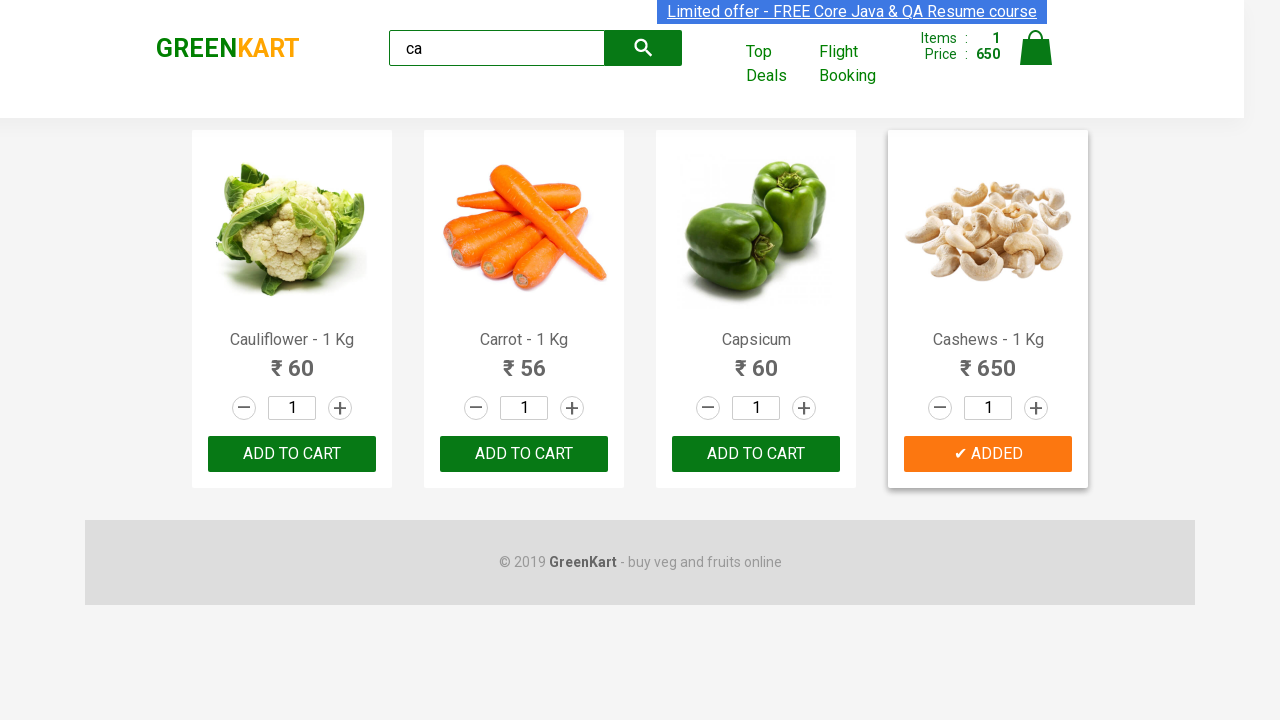